Tests table column sorting functionality by clicking the column header and verifying the sort order, then navigates through pagination to find items containing "Rice"

Starting URL: https://rahulshettyacademy.com/greenkart/#/offers

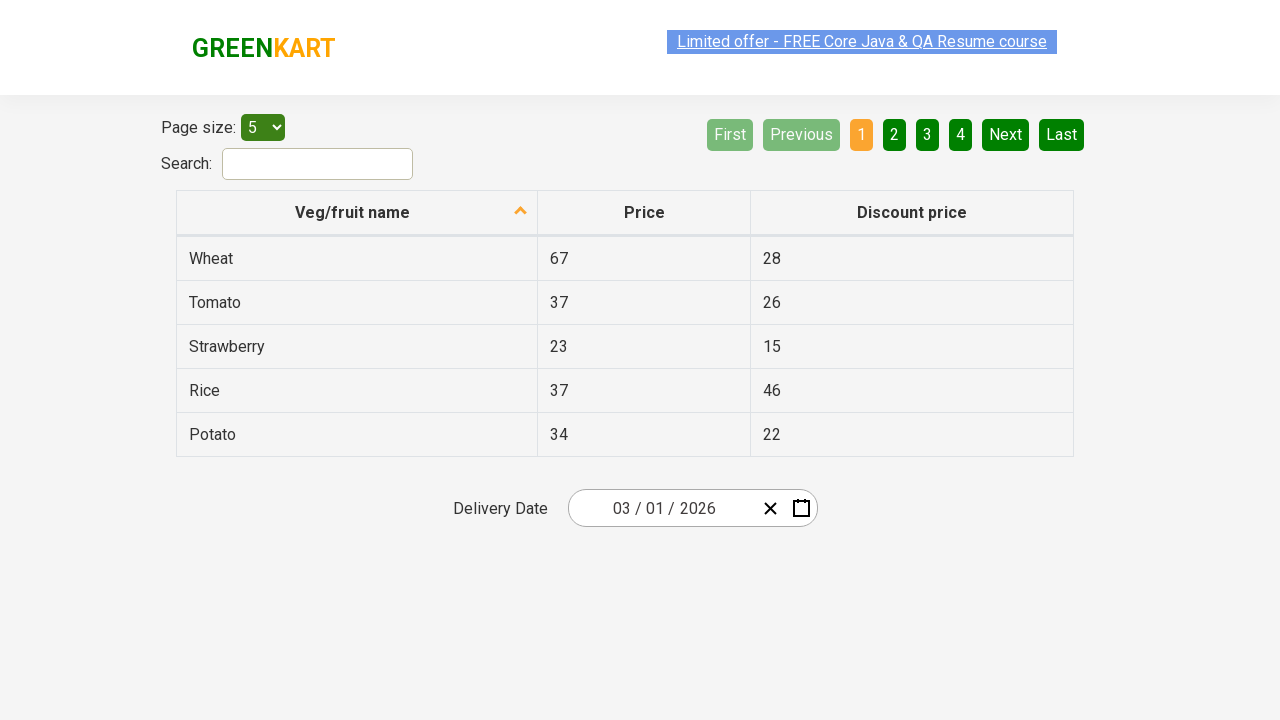

Clicked first column header to sort table at (357, 213) on xpath=//tr/th[1]
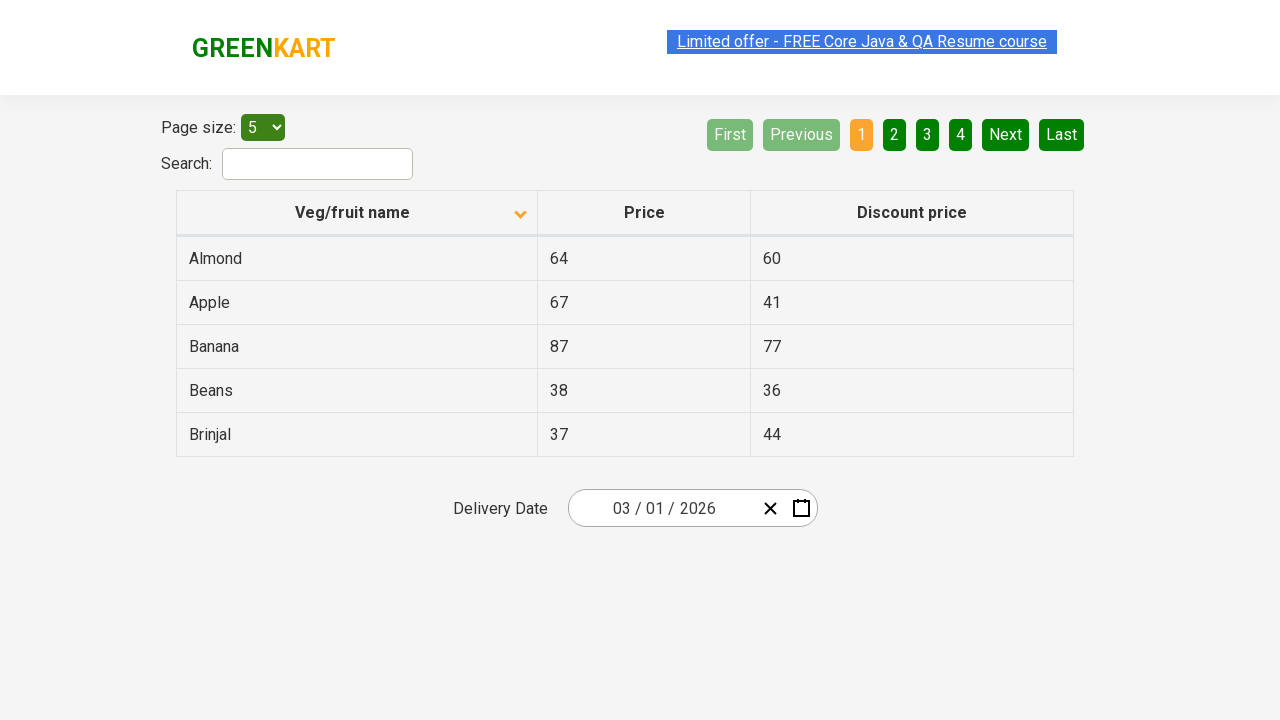

Table data loaded and visible
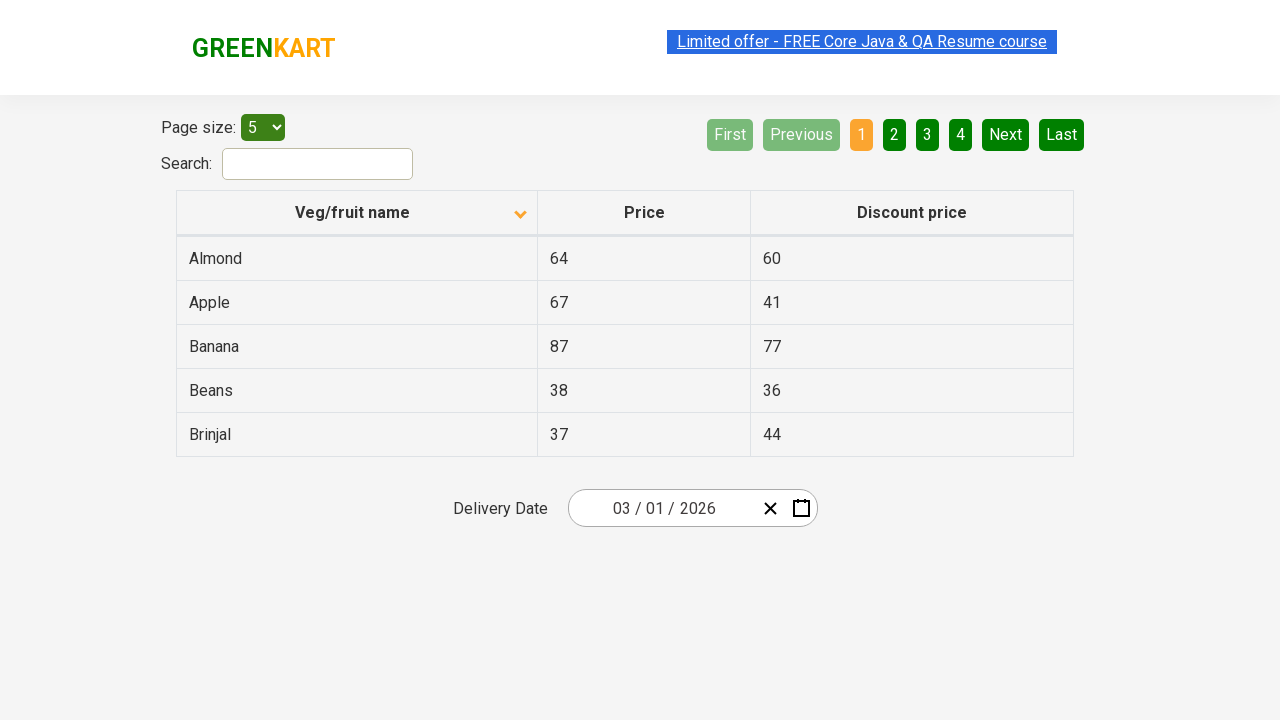

Retrieved and sorted vegetable names from first column
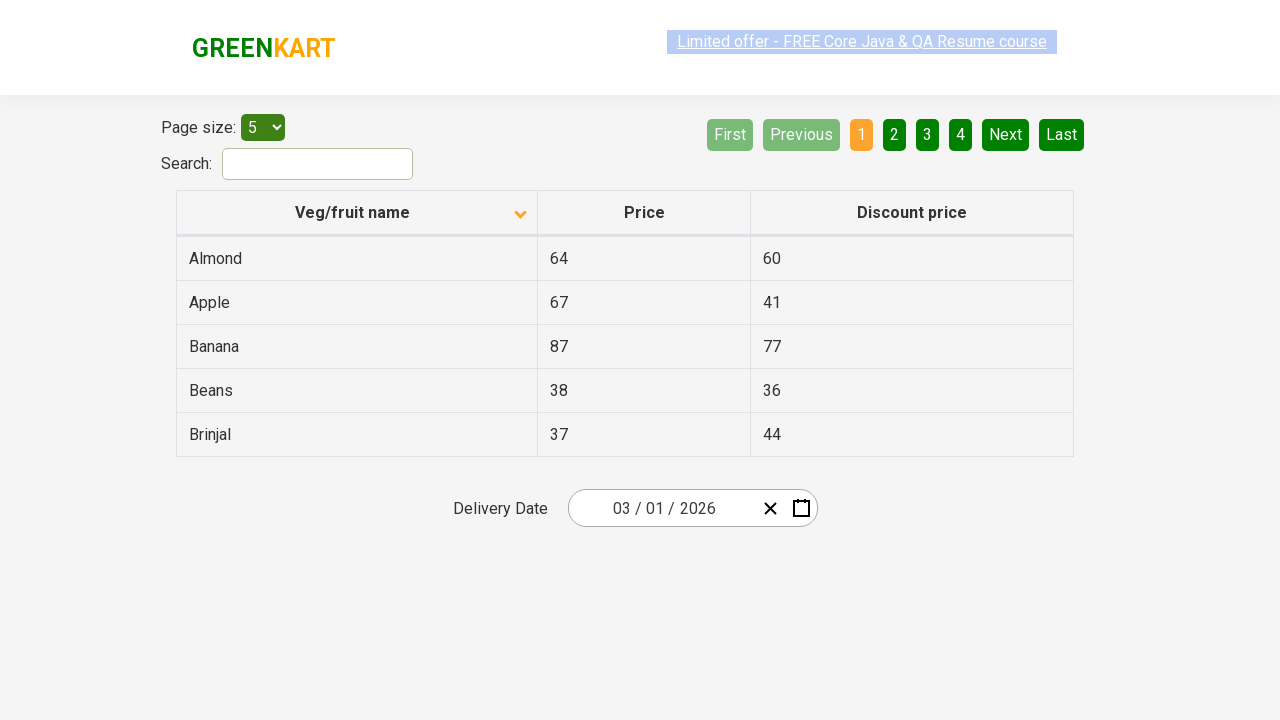

Verified table is correctly sorted alphabetically
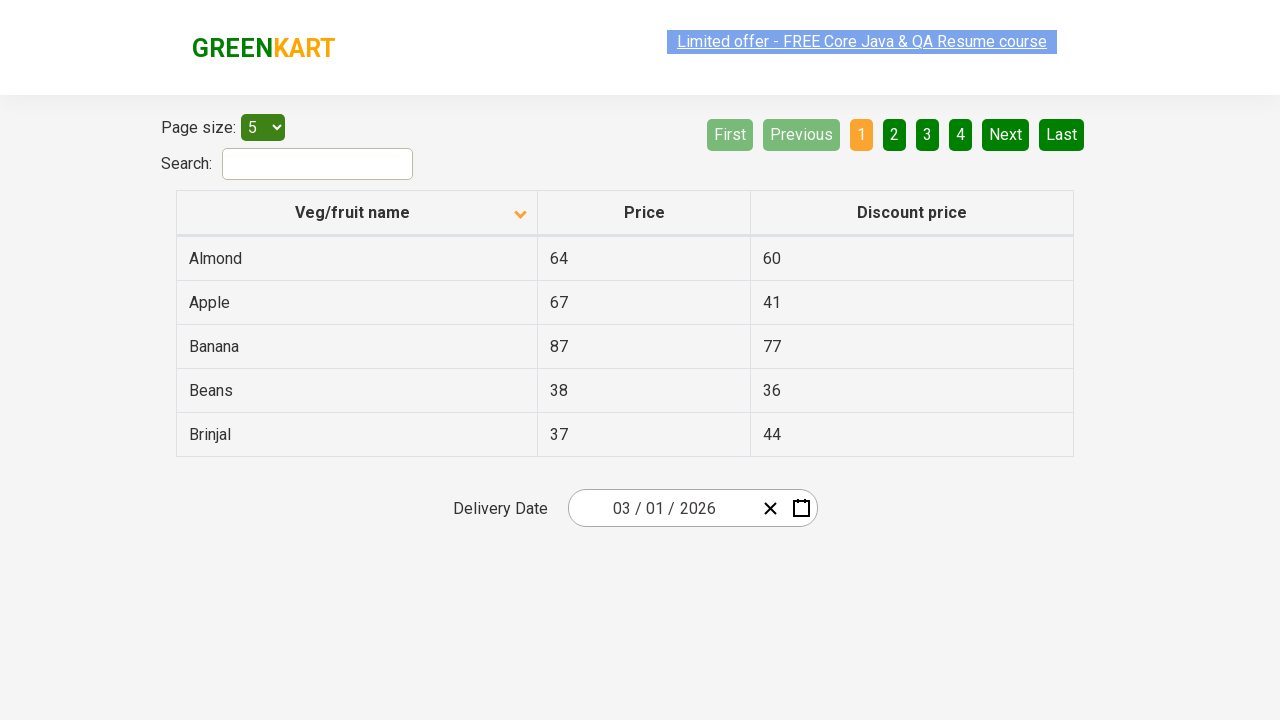

Searched for items containing 'Rice' on current page
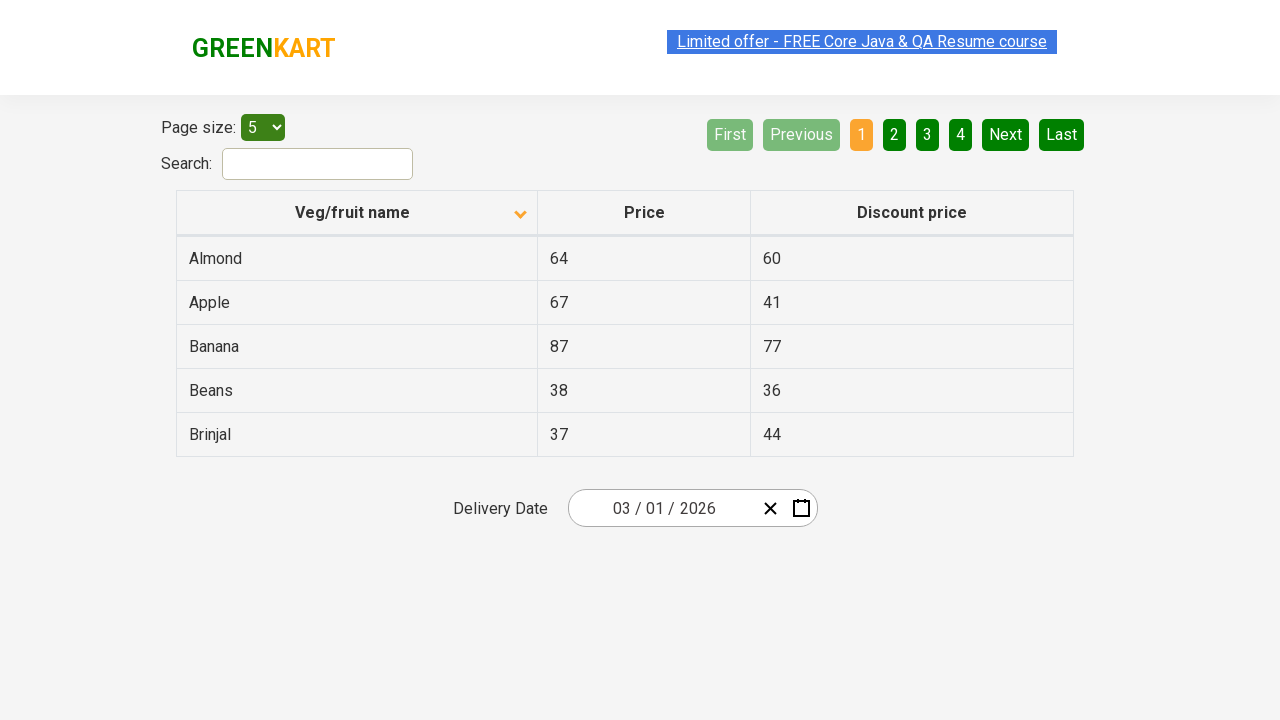

Next page button not visible, pagination ended
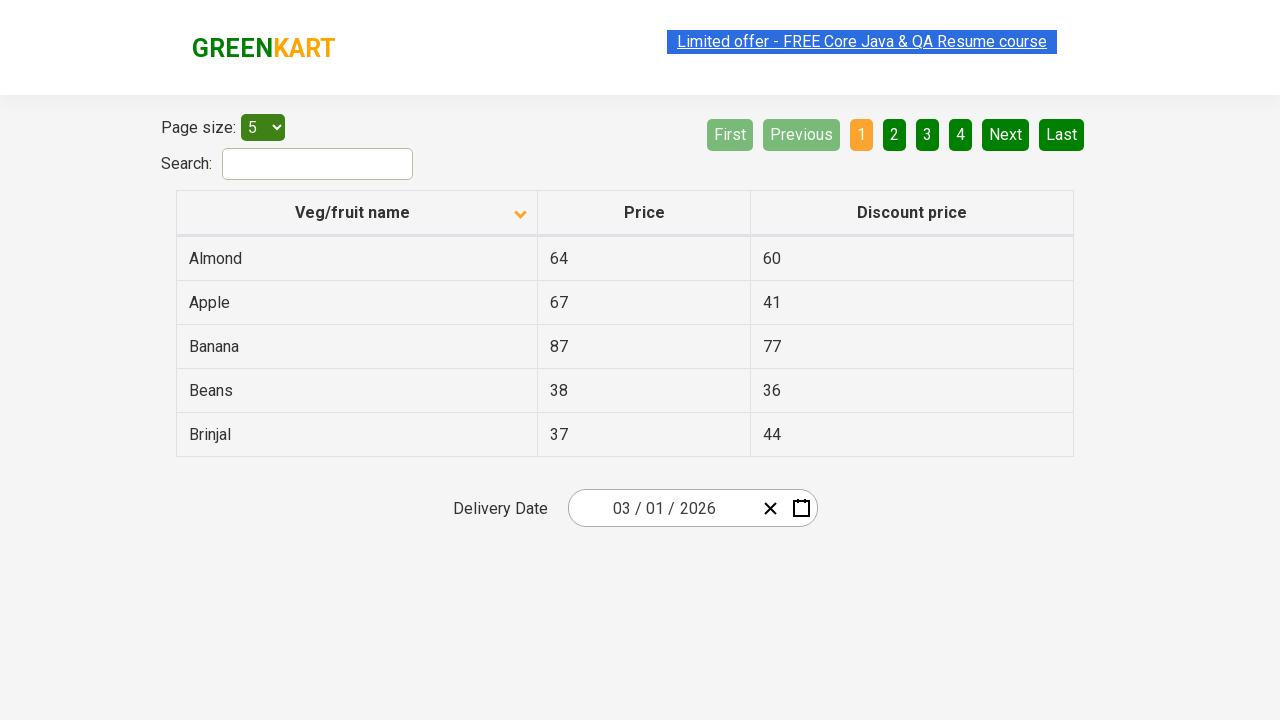

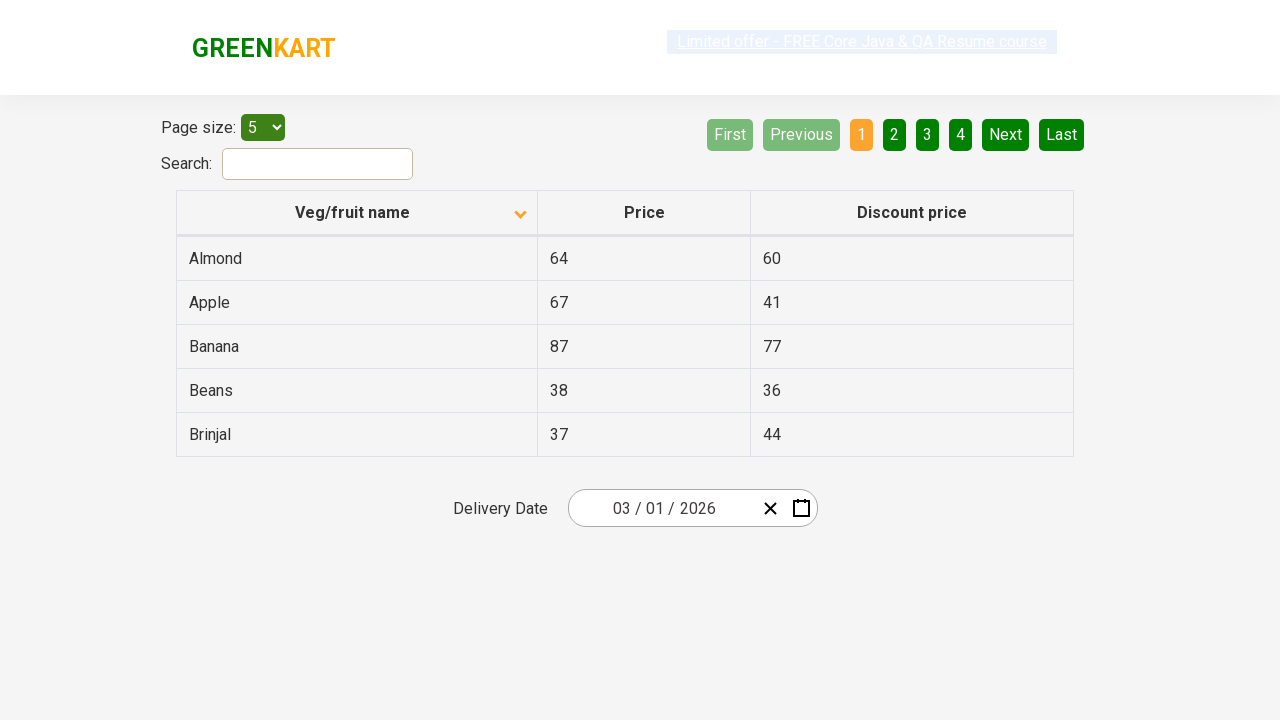